Tests file upload functionality by navigating to the file upload page, selecting a file, and clicking the upload button.

Starting URL: https://the-internet.herokuapp.com/

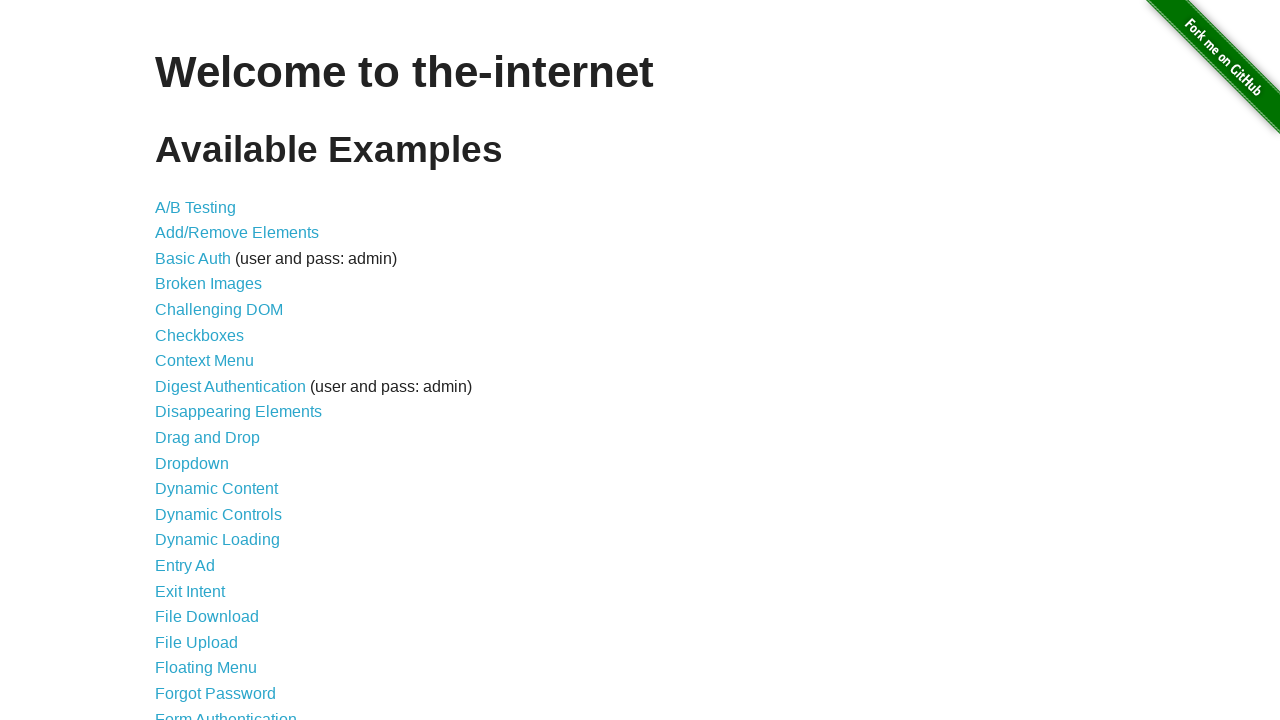

Clicked 'File Upload' link to navigate to upload page at (196, 642) on text=File Upload
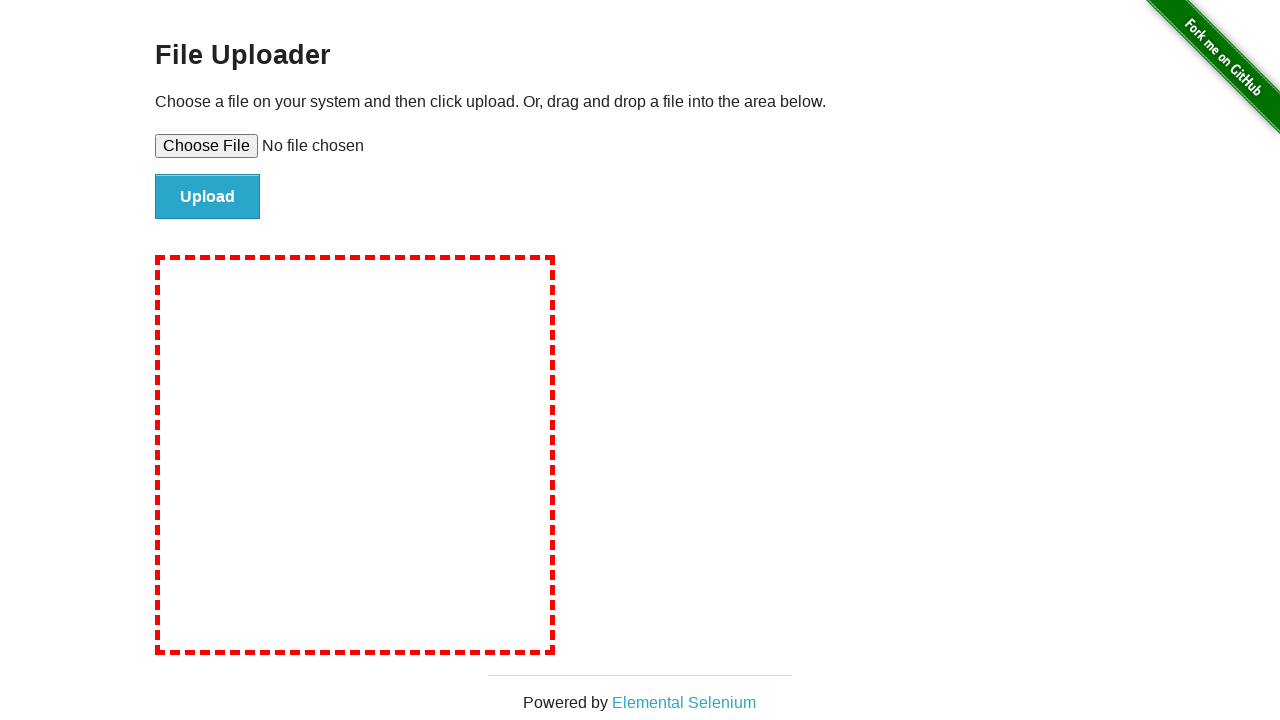

File upload page loaded and file input element appeared
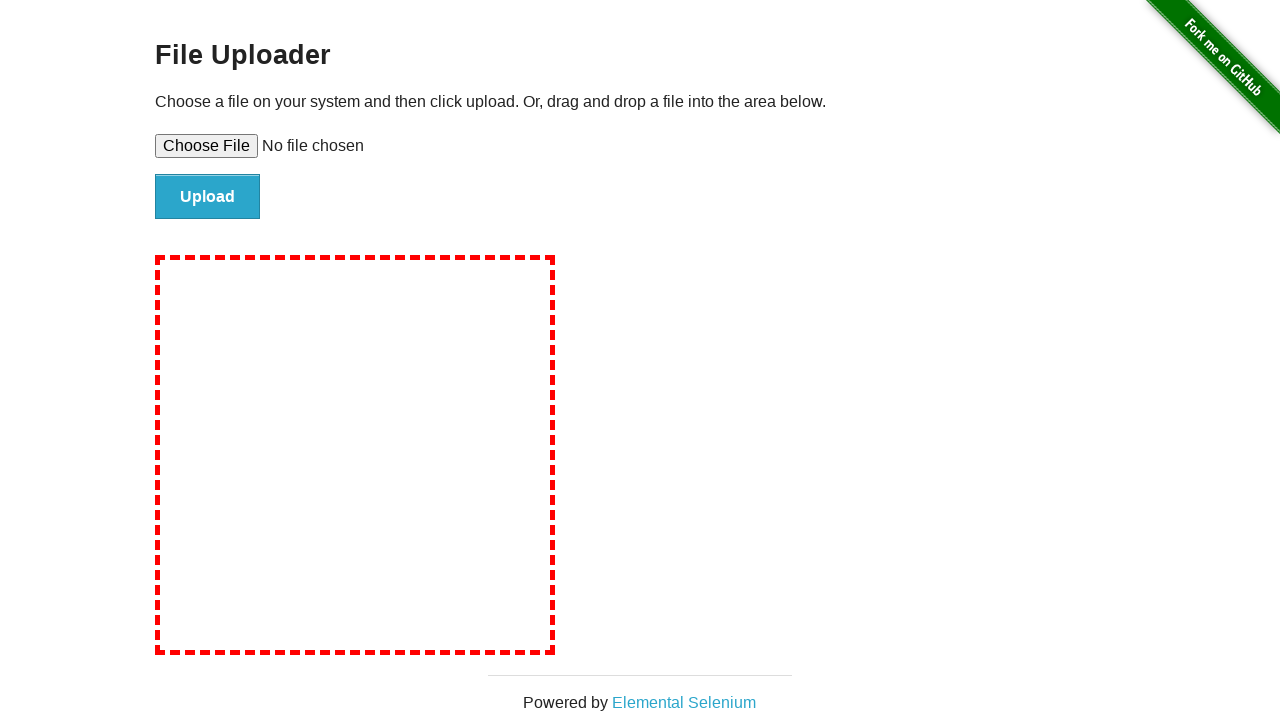

Selected temporary test file for upload
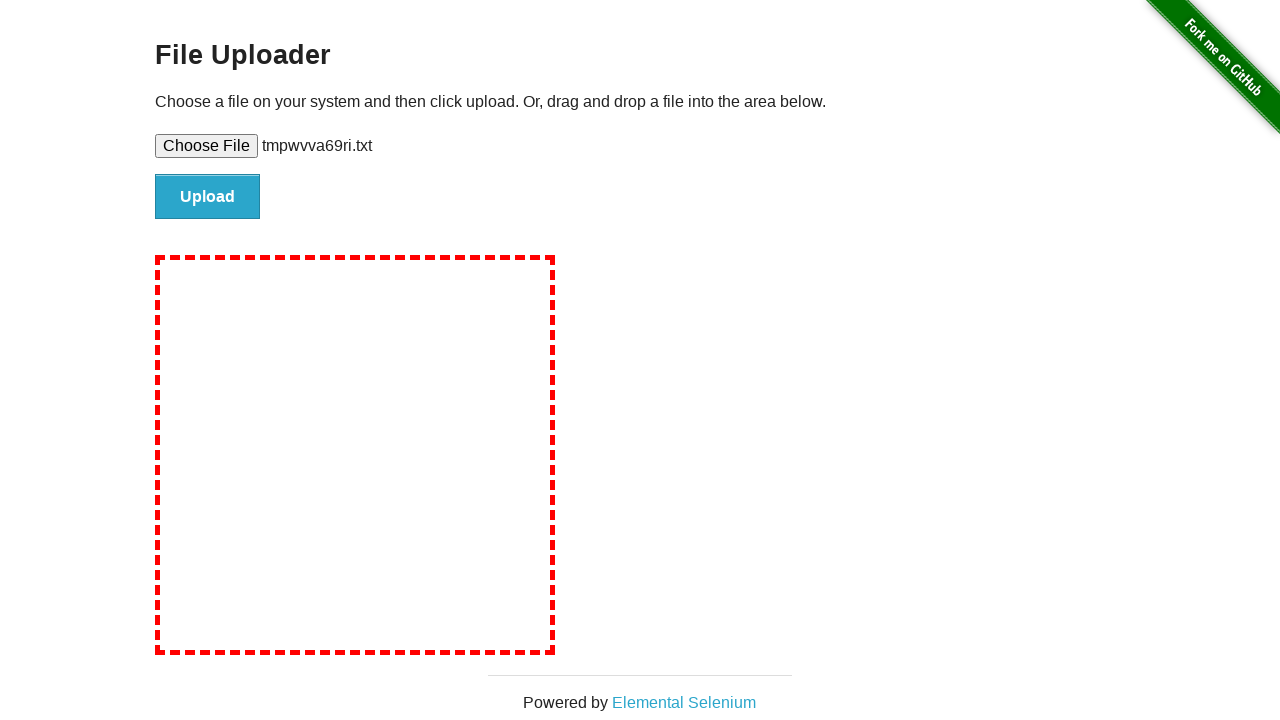

Clicked upload button to submit the file at (208, 197) on #file-submit
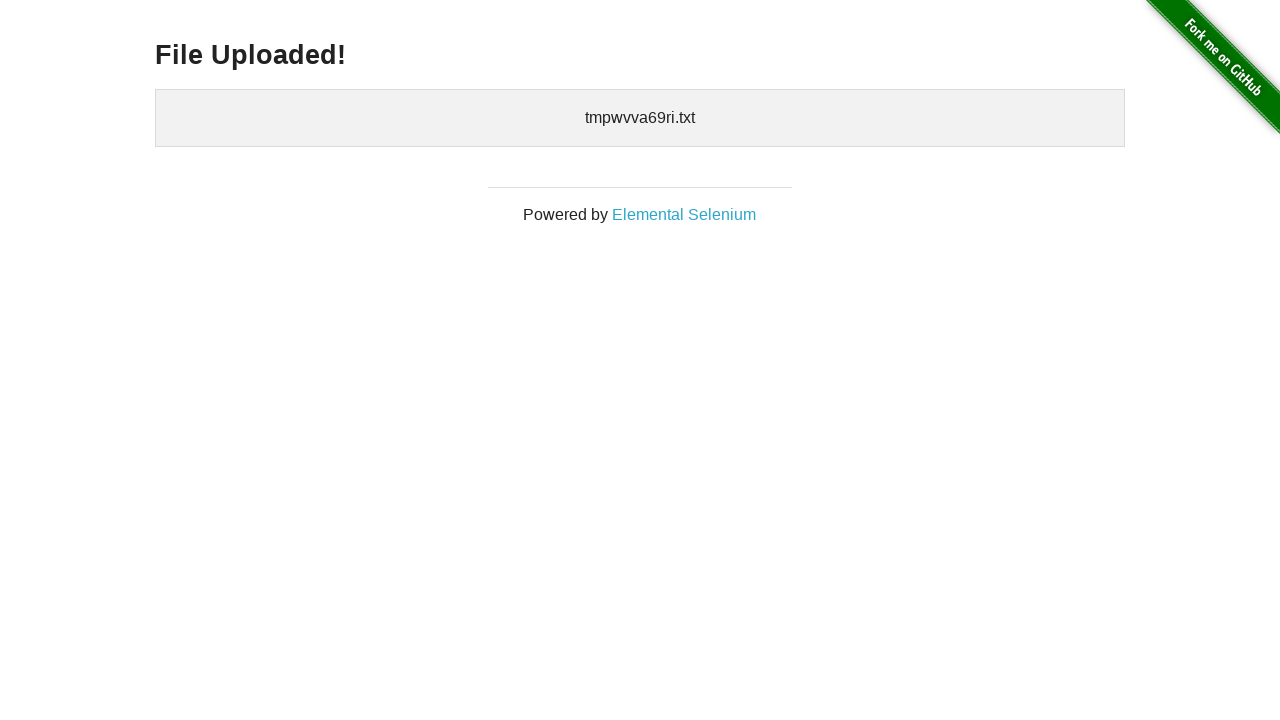

File upload completed and confirmation message appeared
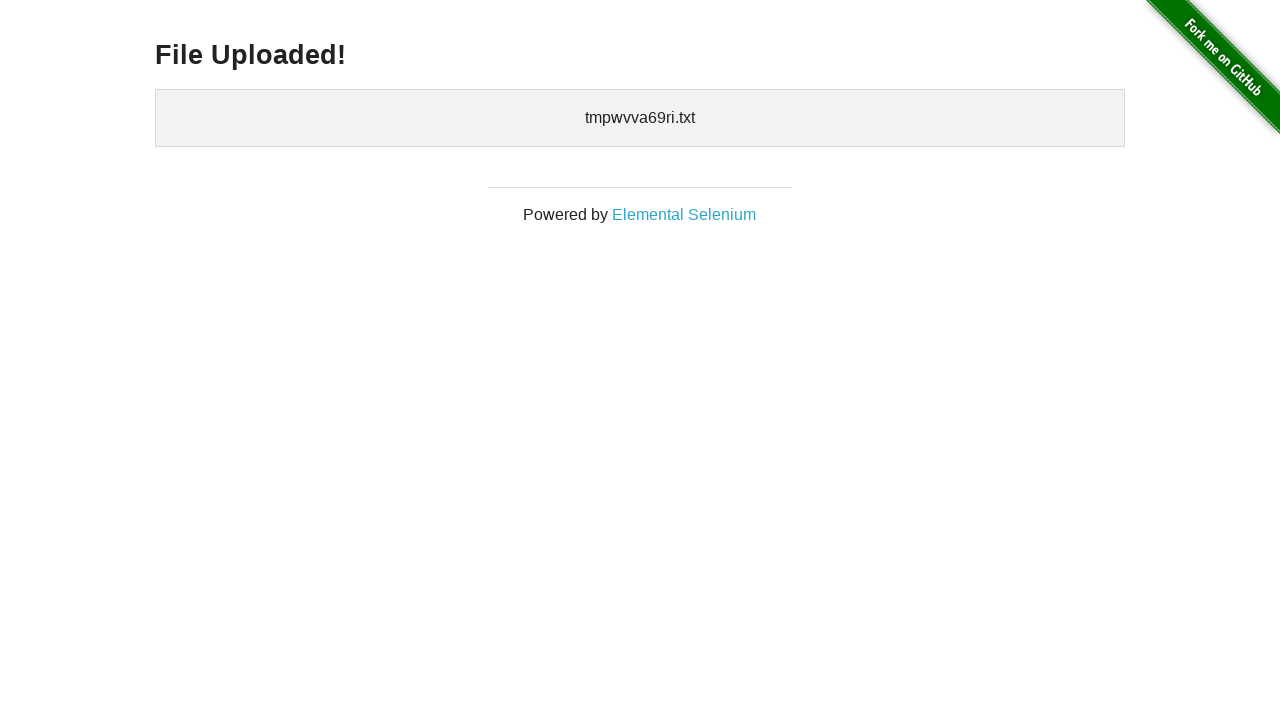

Cleaned up temporary test file
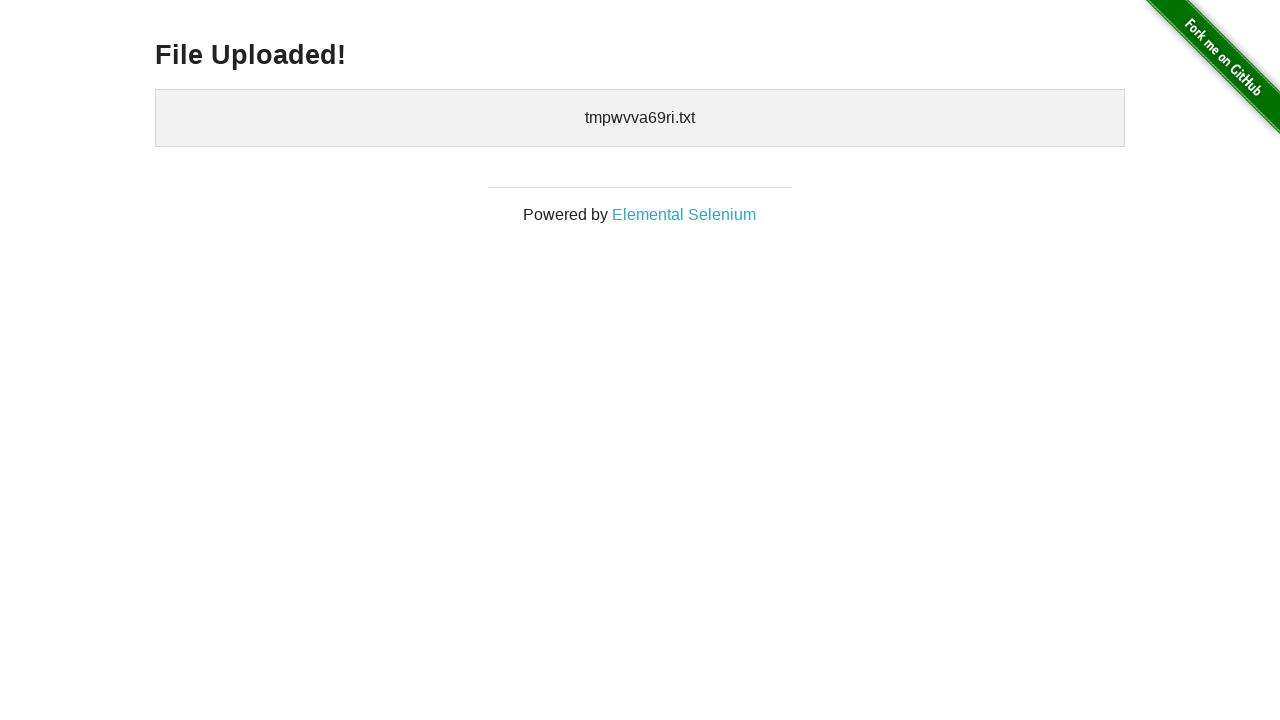

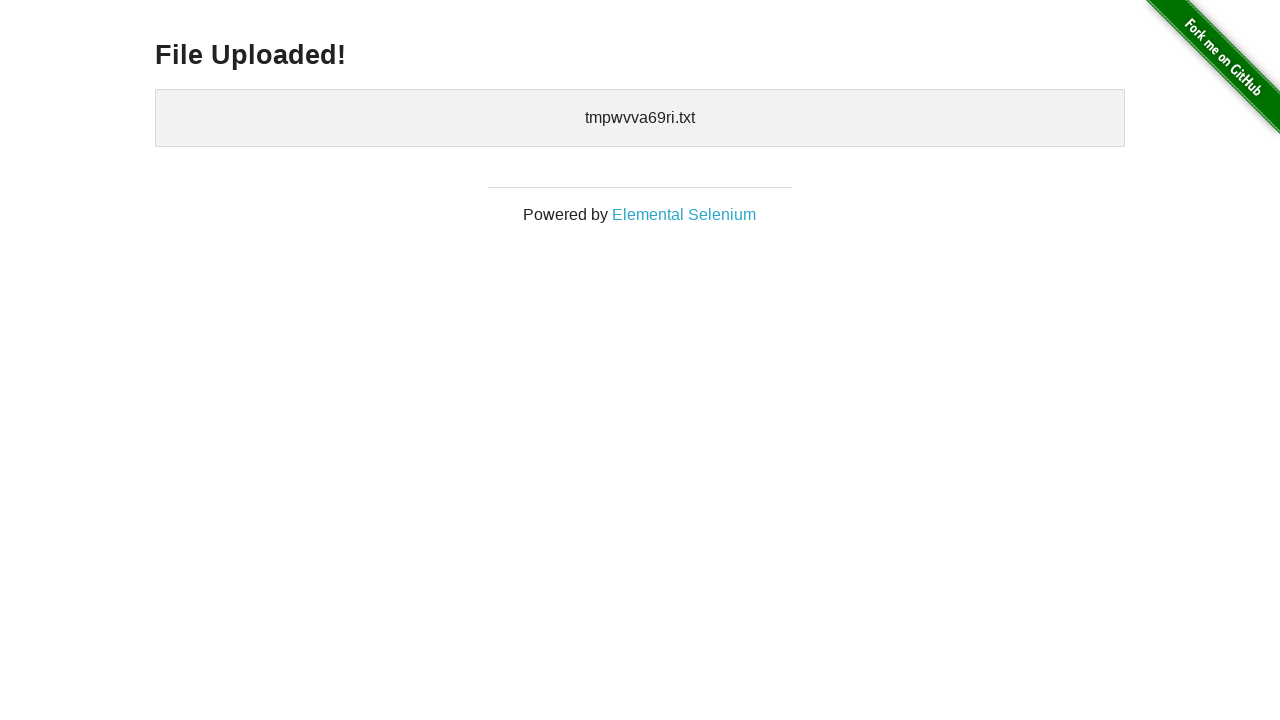